Tests that the floating menu remains visible after scrolling to the bottom of the page

Starting URL: https://the-internet.herokuapp.com

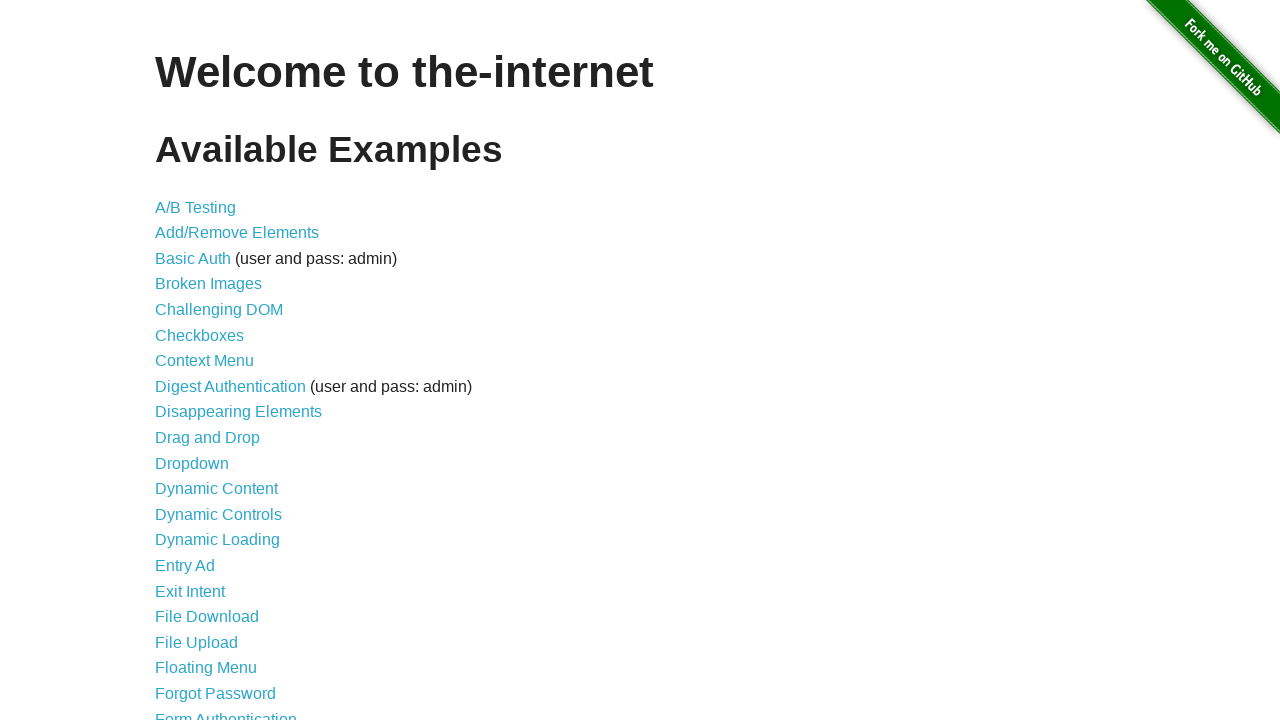

Clicked on 'Floating Menu' link at (206, 668) on text='Floating Menu'
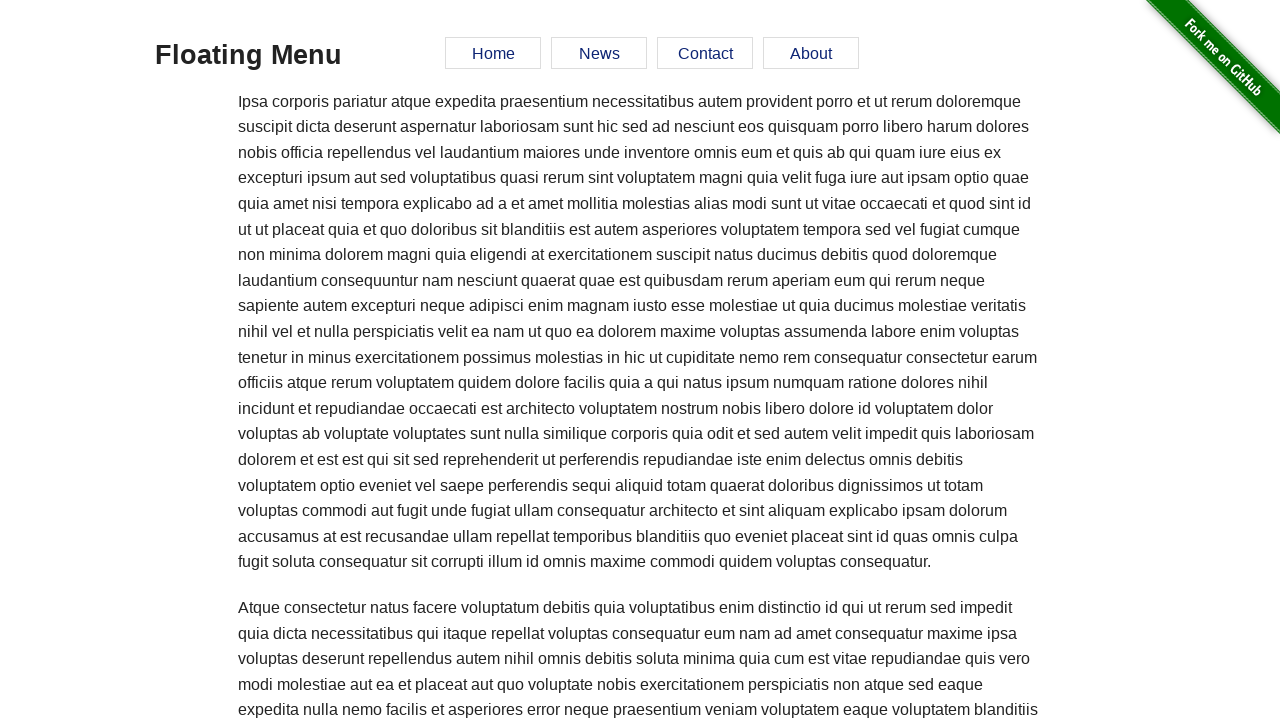

Scrolled to bottom of page using End key
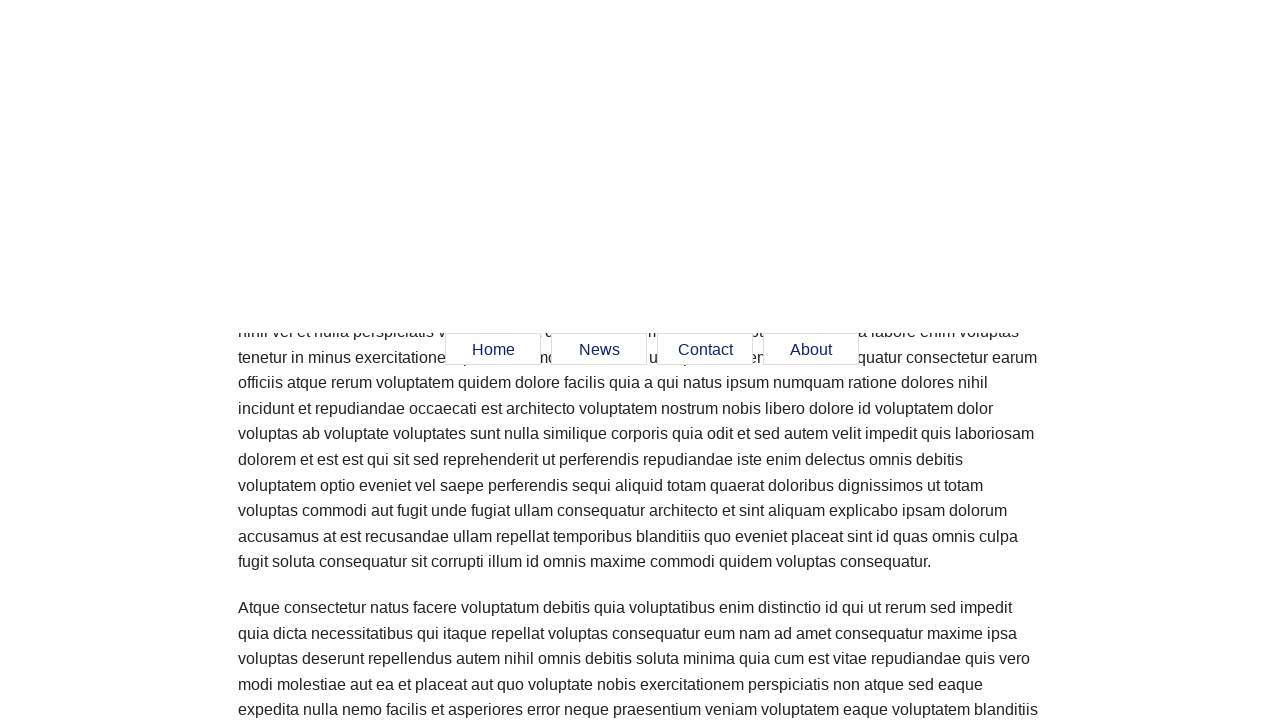

Located floating menu element
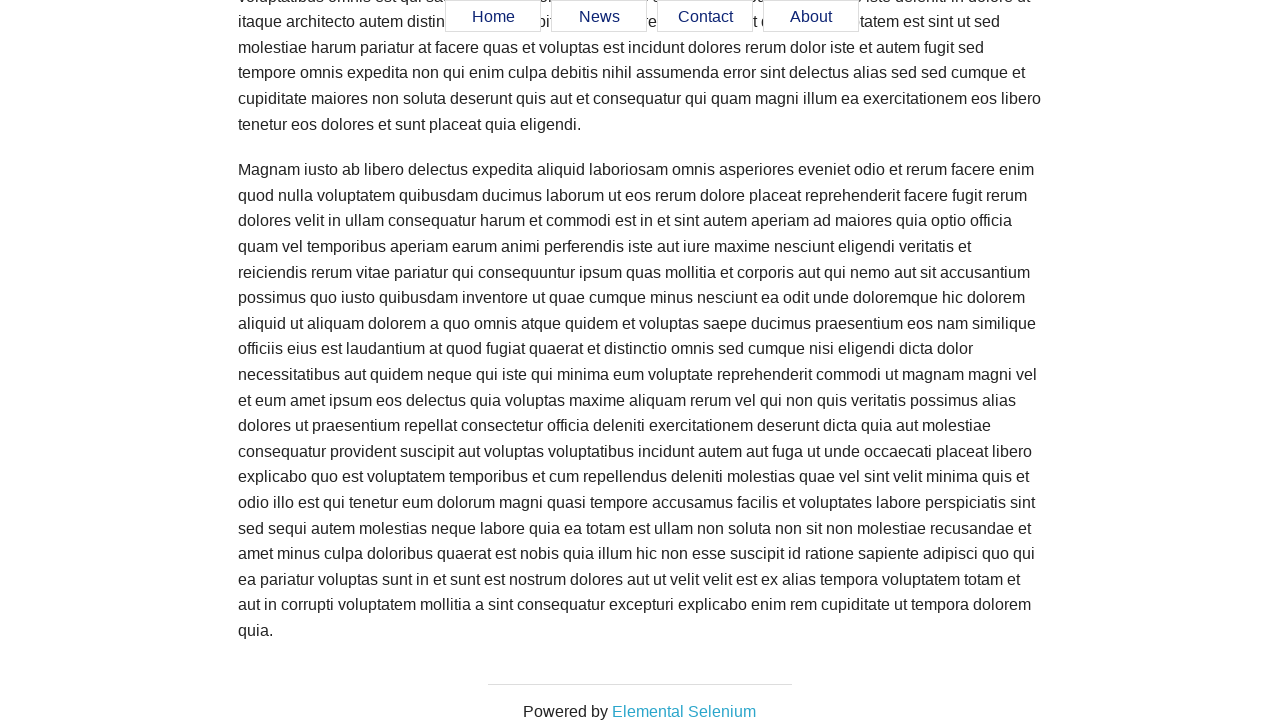

Verified that floating menu remains visible after scrolling to bottom
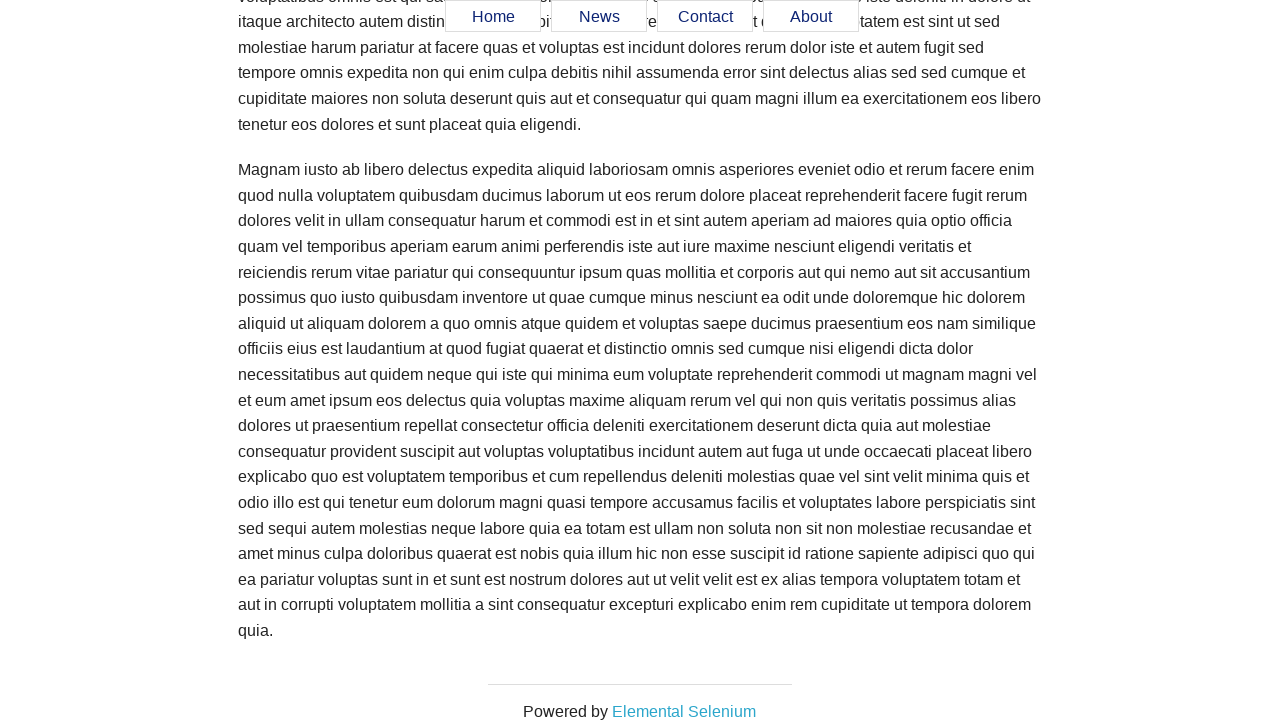

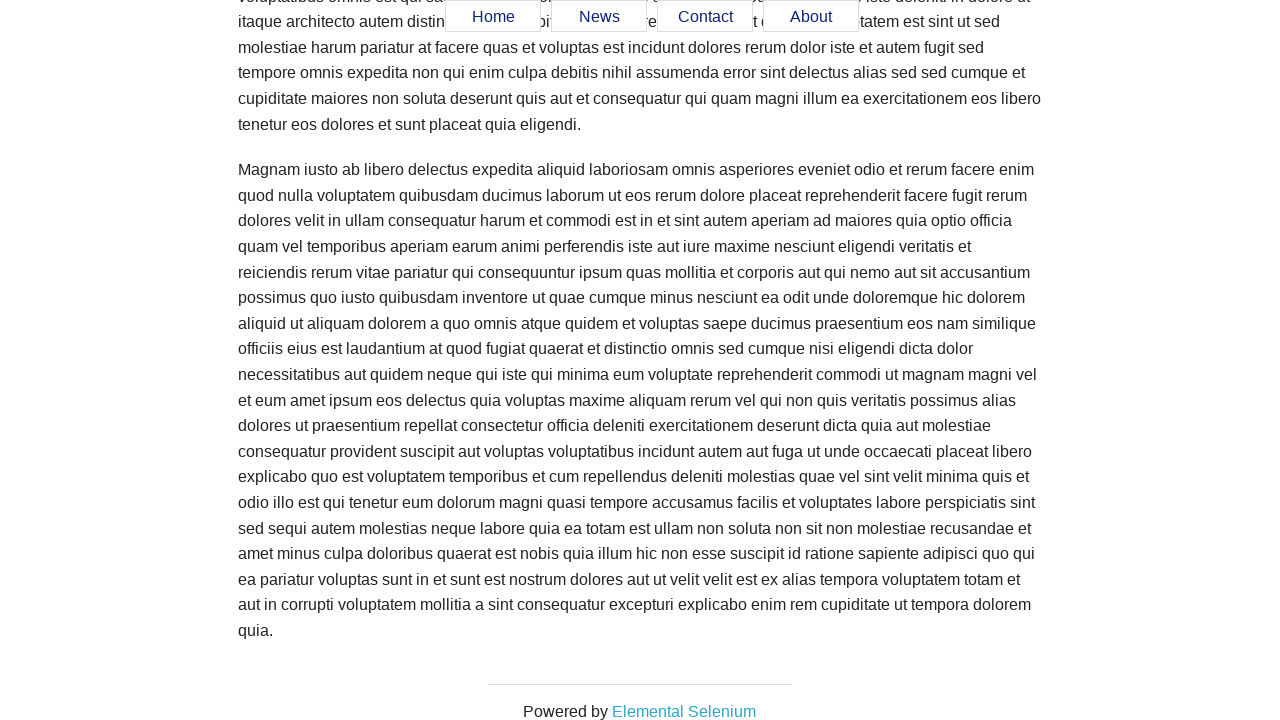